Tests checkbox functionality by clicking checkbox 2 to unselect it and verifying the state

Starting URL: https://the-internet.herokuapp.com/checkboxes

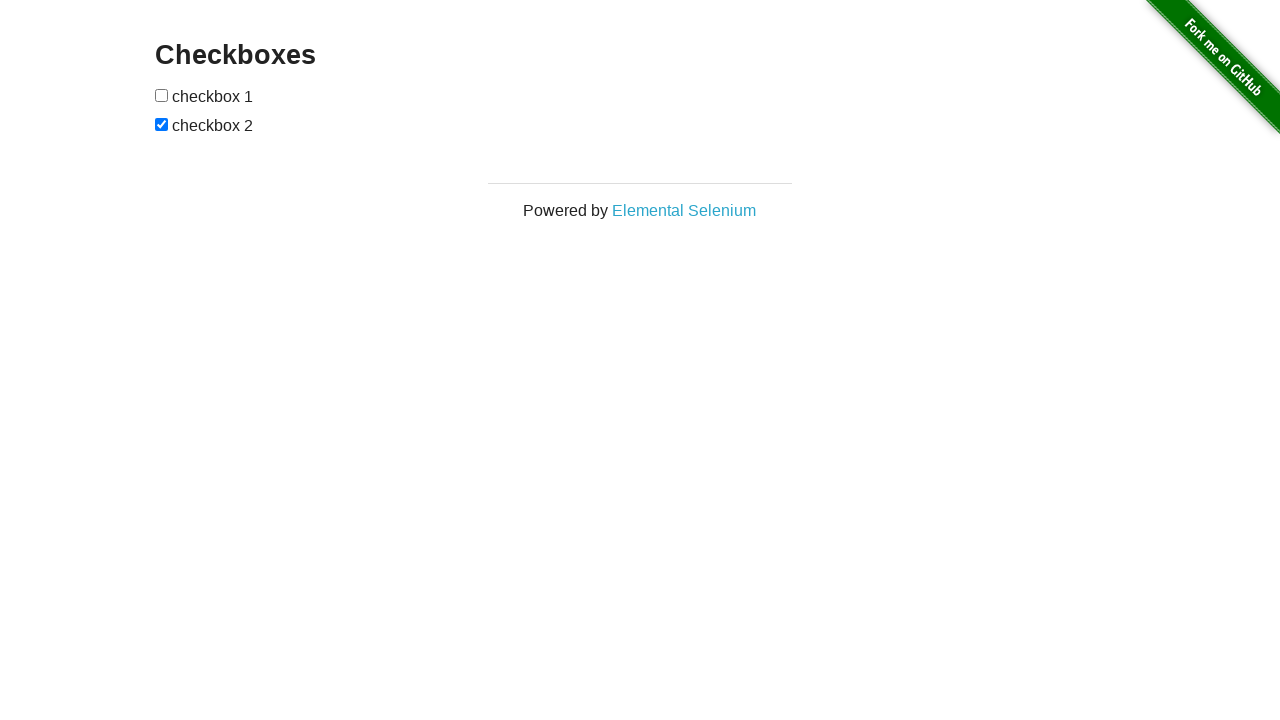

Clicked checkbox 2 to unselect it at (162, 124) on input:nth-child(3)
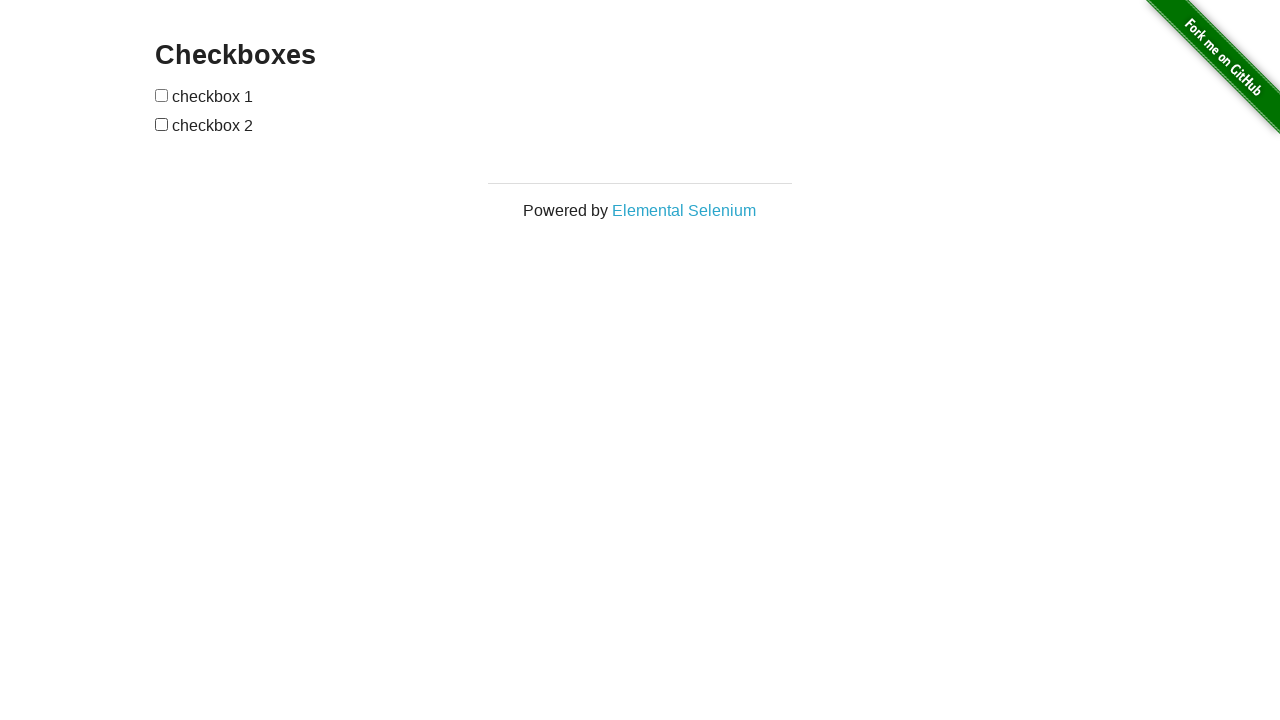

Located checkbox 2 element
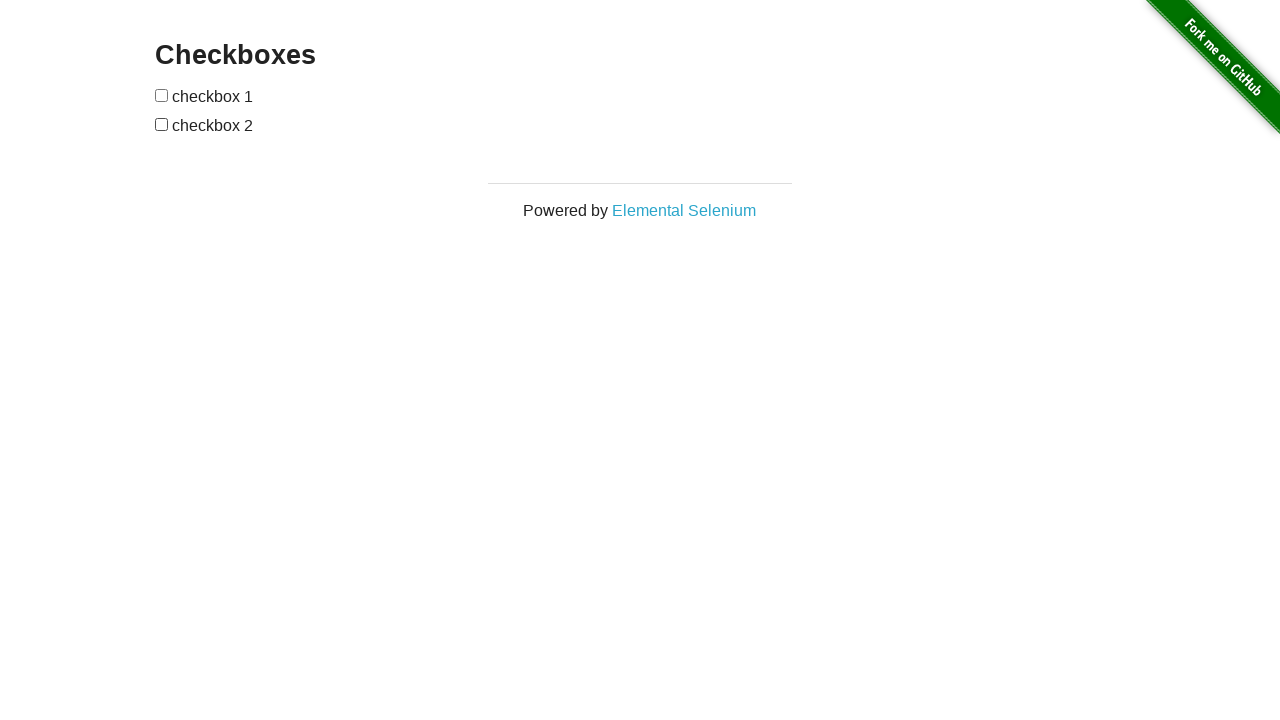

Verified checkbox 2 is unselected
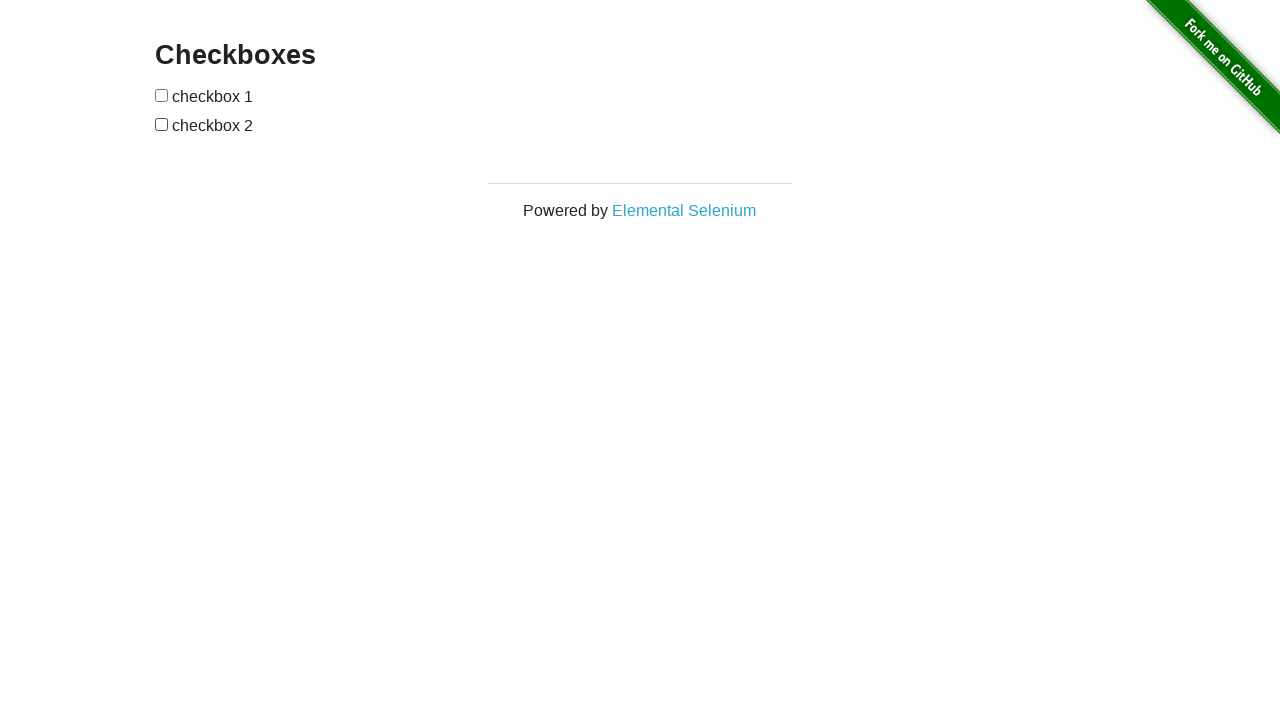

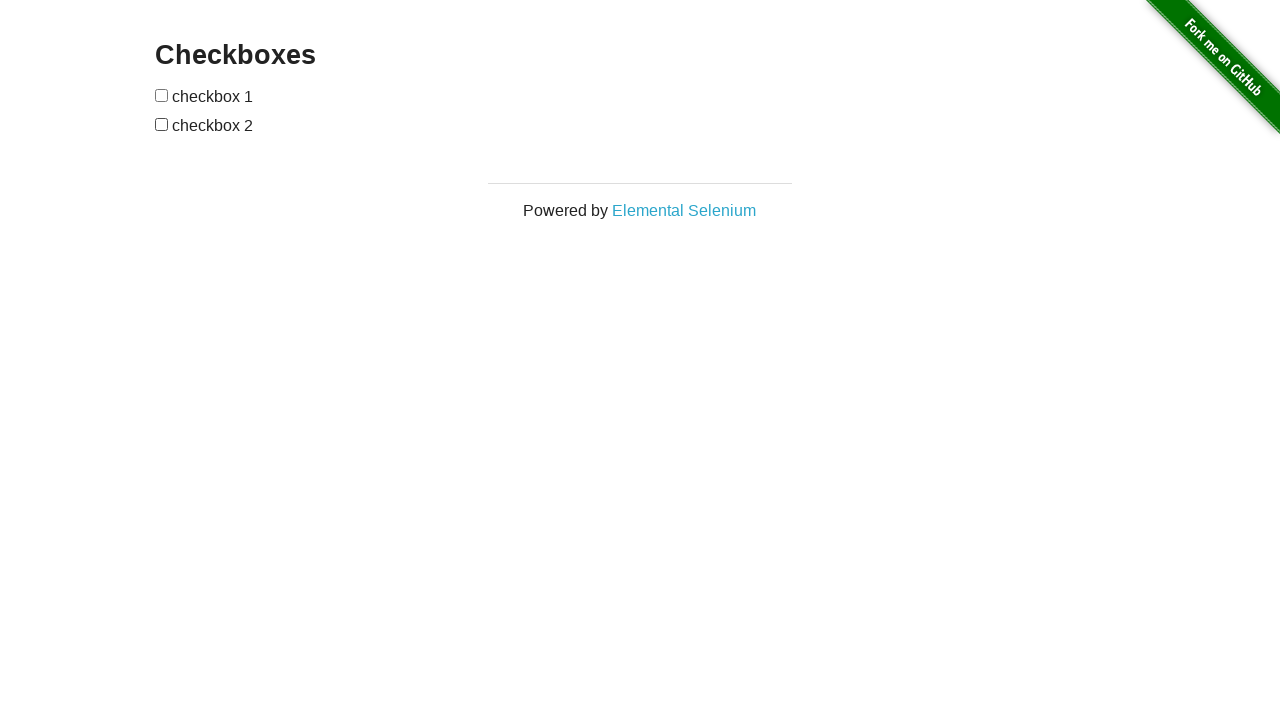